Opens Google Translate and enters Hebrew text for translation

Starting URL: https://translate.google.com/

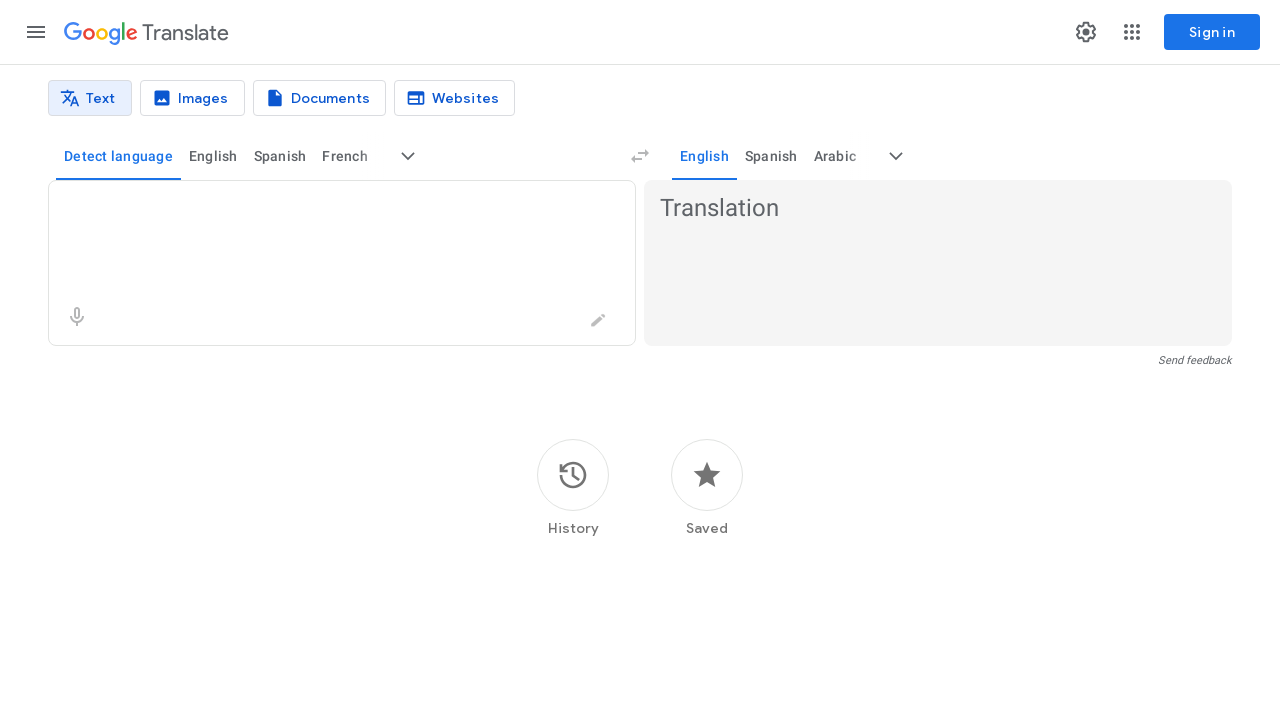

Filled translation textarea with Hebrew text 'בדיקות אוטומטיות' on textarea[spellcheck='false']
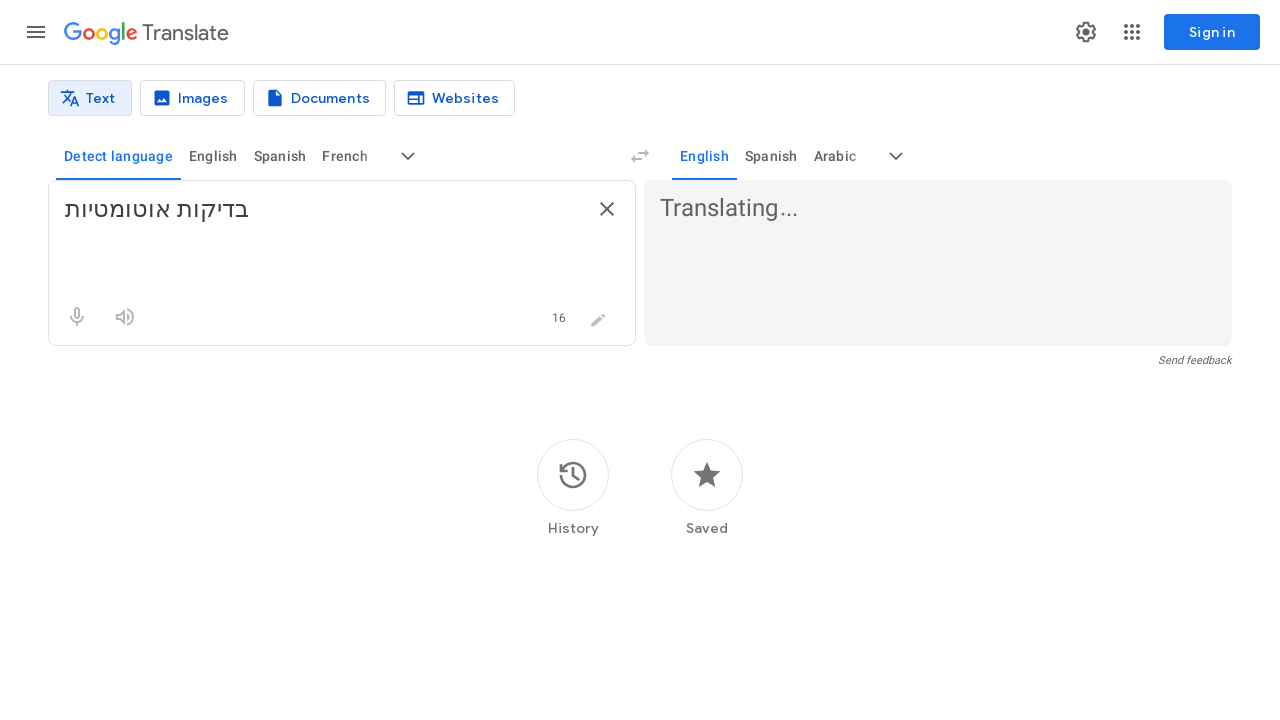

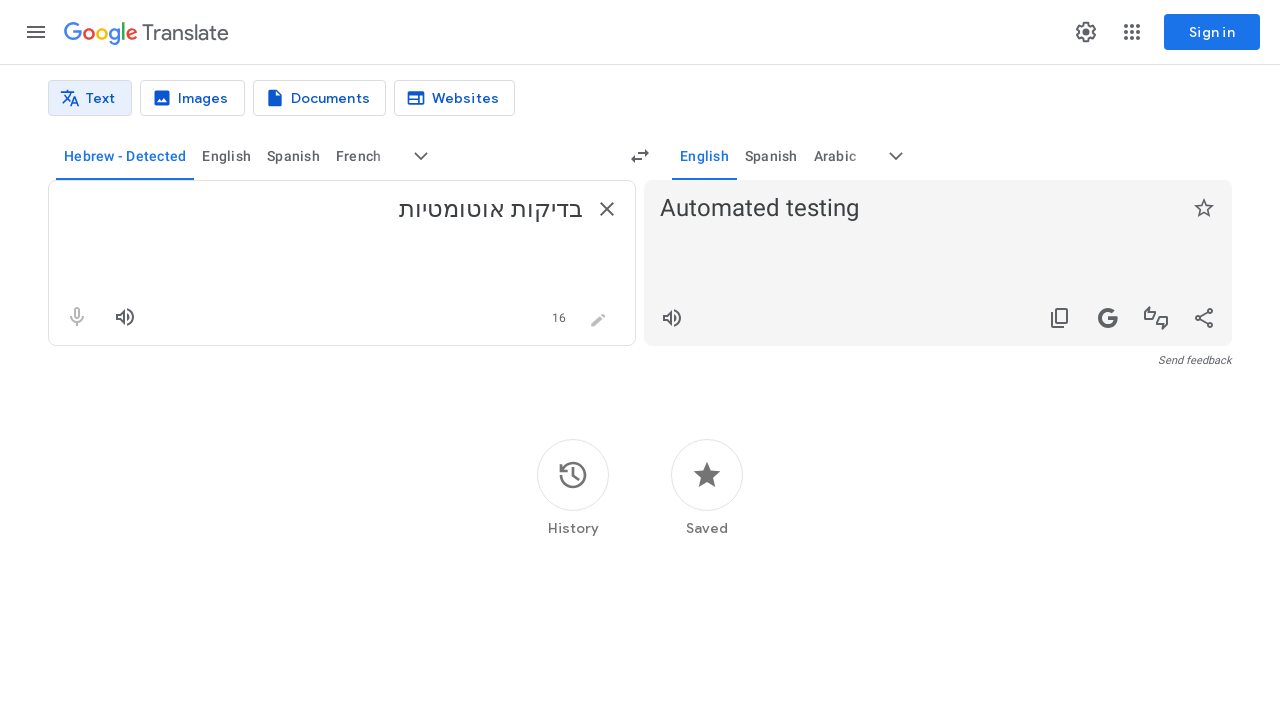